Tests various dropdown interactions on a flight booking form including currency selection, passenger count, origin/destination selection, date picking, and auto-suggest functionality

Starting URL: https://rahulshettyacademy.com/dropdownsPractise/

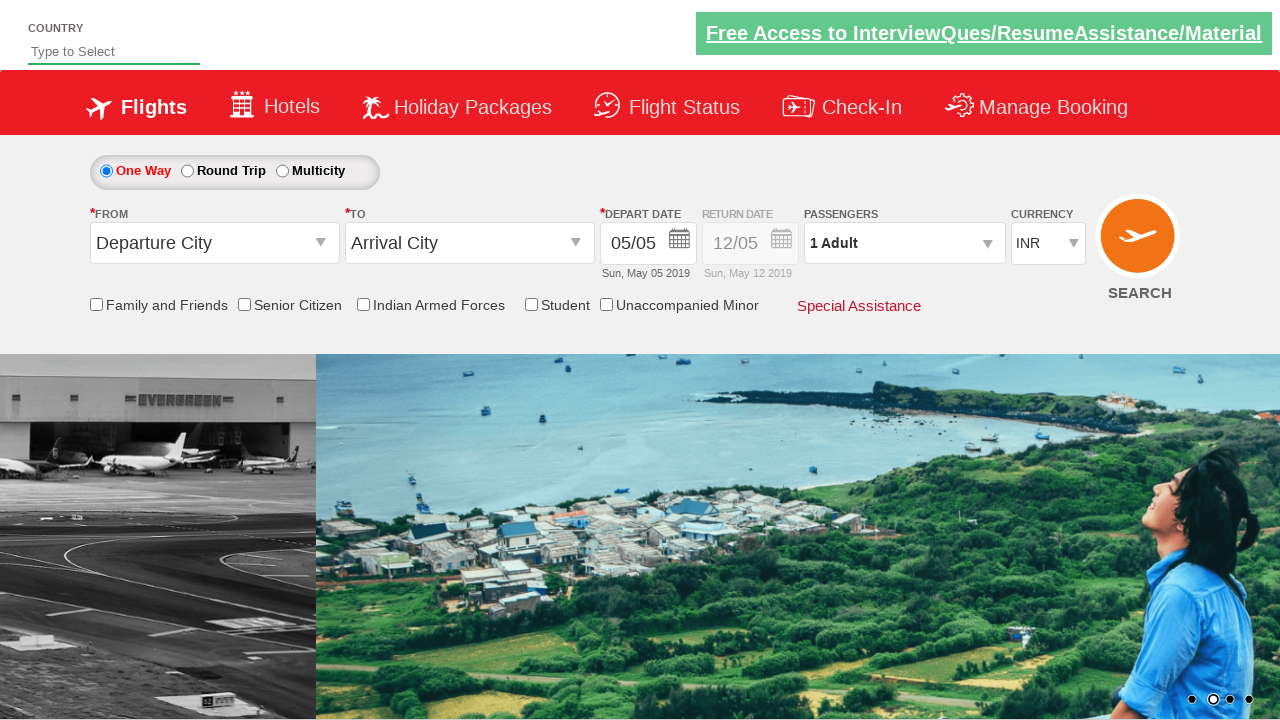

Selected currency dropdown option by index 3 on #ctl00_mainContent_DropDownListCurrency
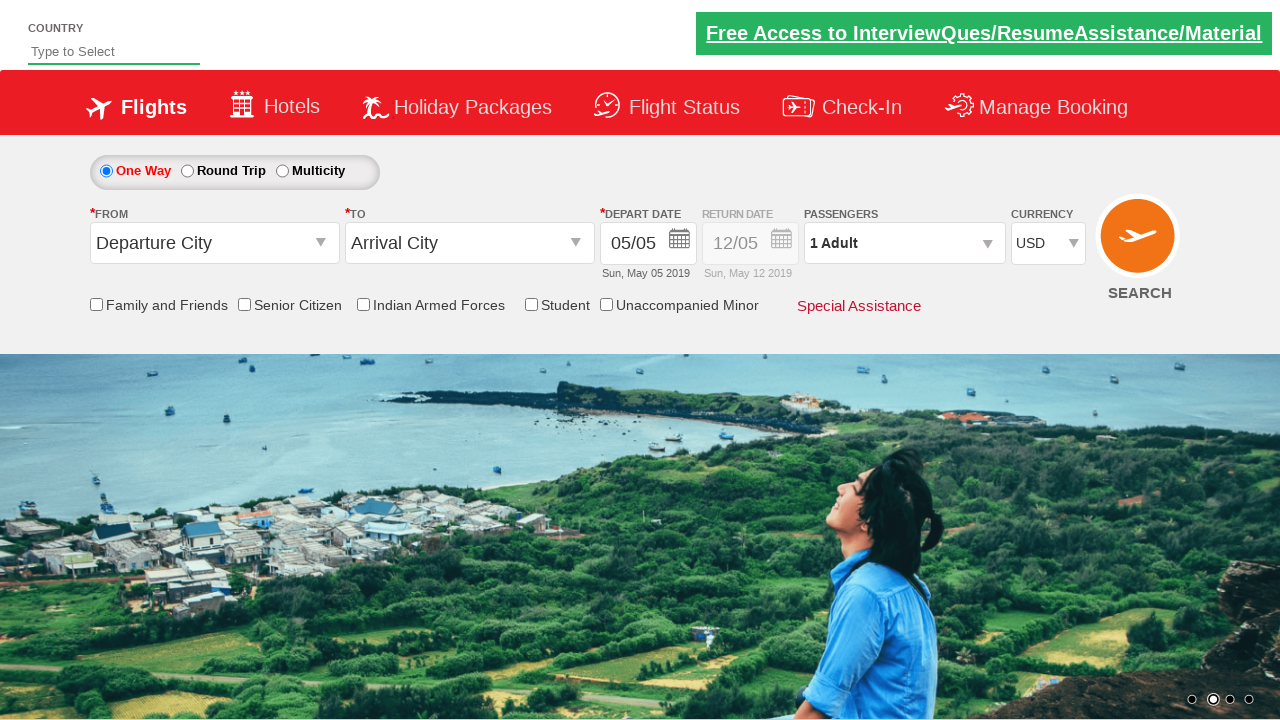

Waited for currency selection to process
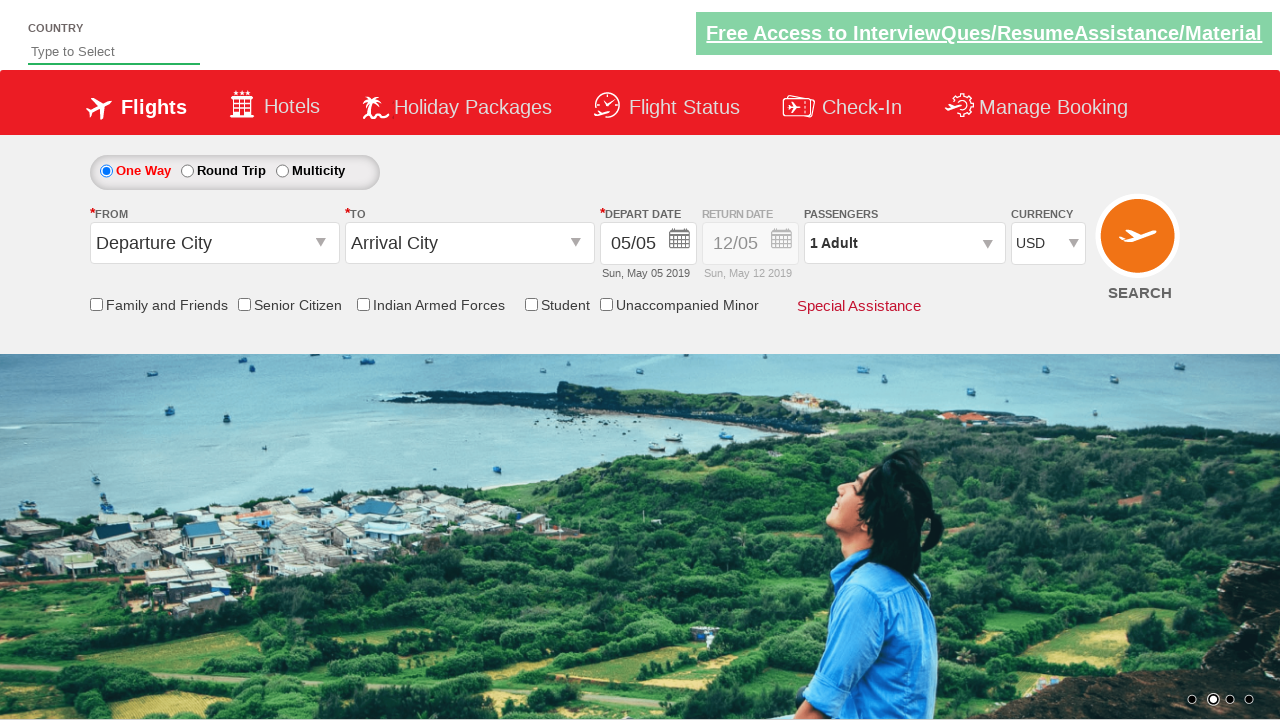

Selected AED currency from dropdown by label on #ctl00_mainContent_DropDownListCurrency
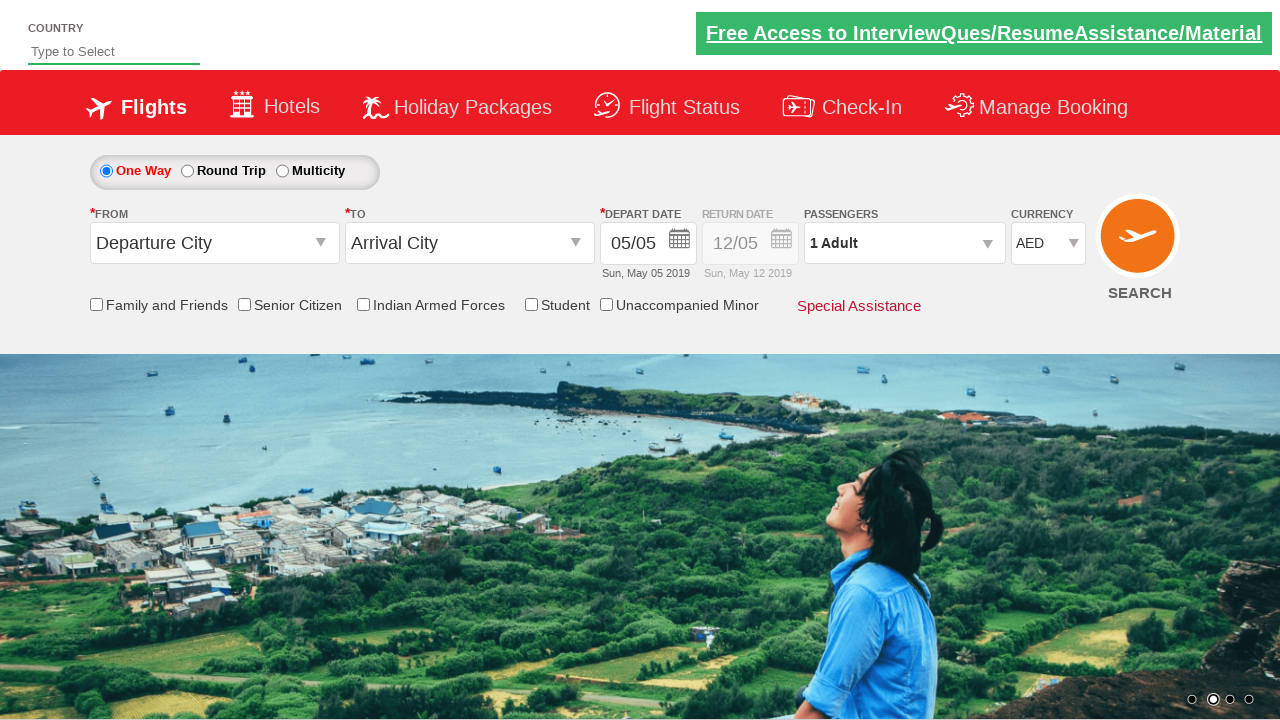

Waited for AED currency selection to process
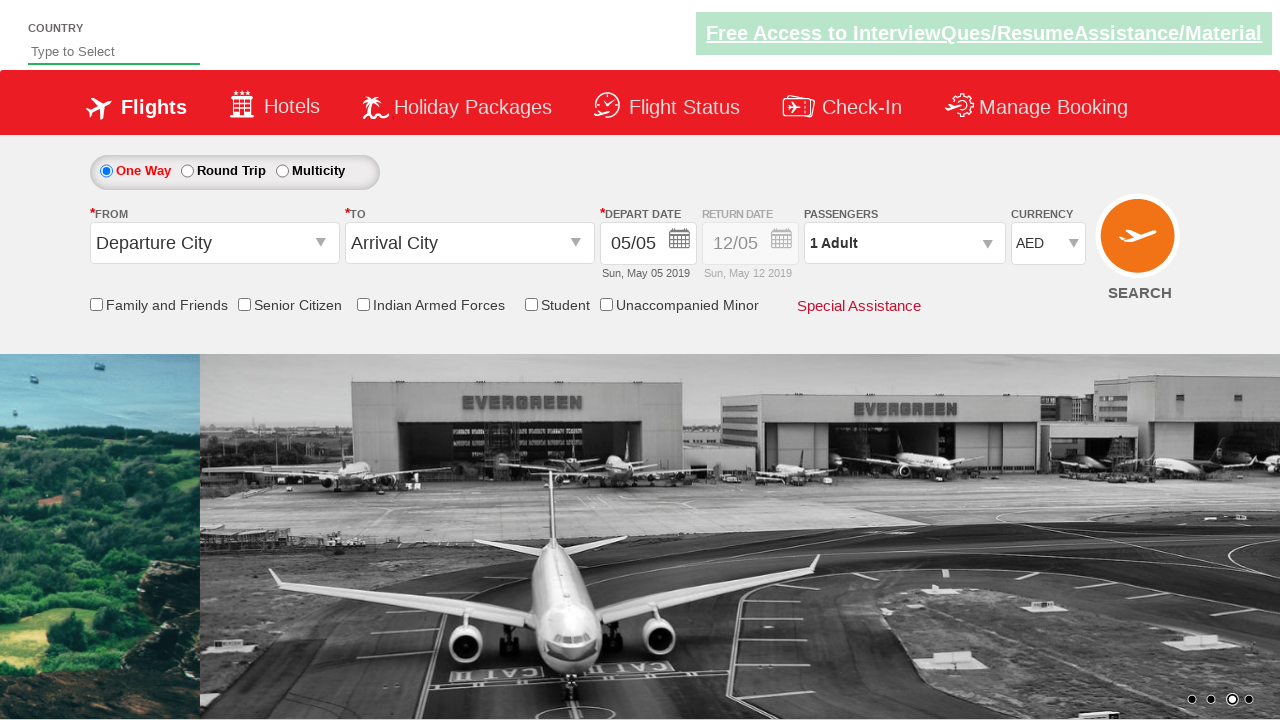

Selected INR currency from dropdown by value on #ctl00_mainContent_DropDownListCurrency
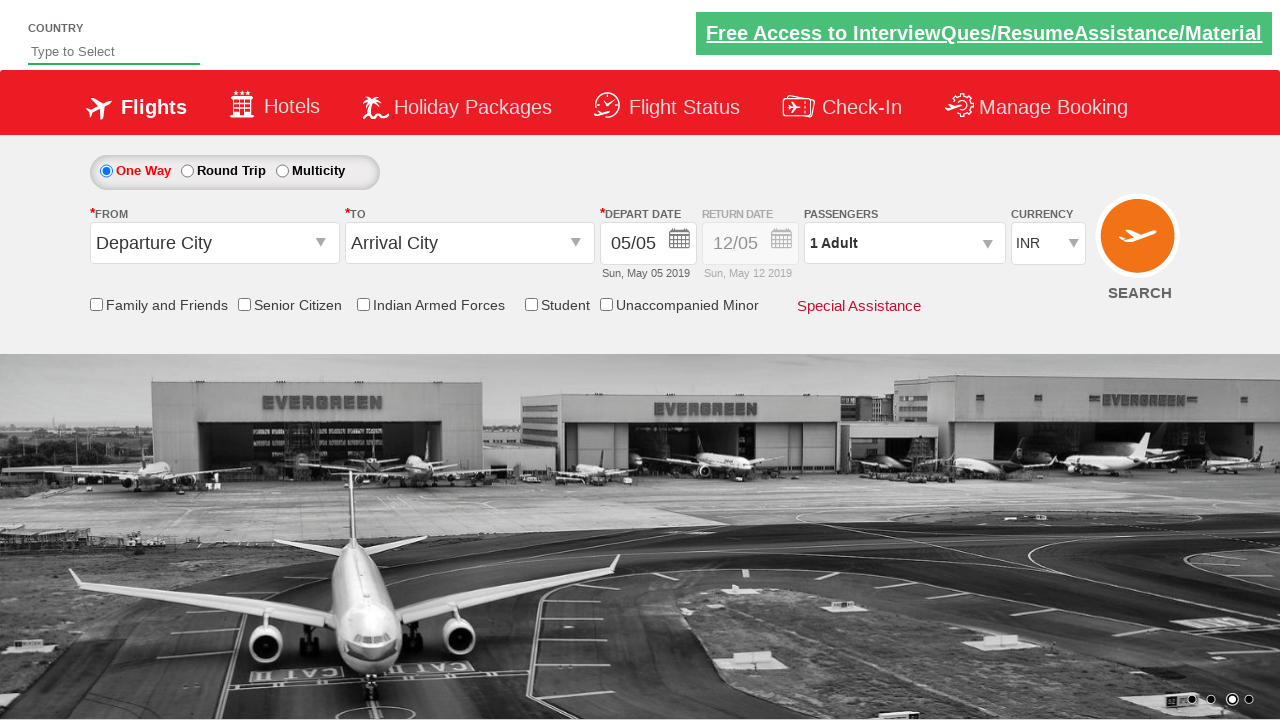

Clicked on passenger info section to open dropdown at (904, 243) on #divpaxinfo
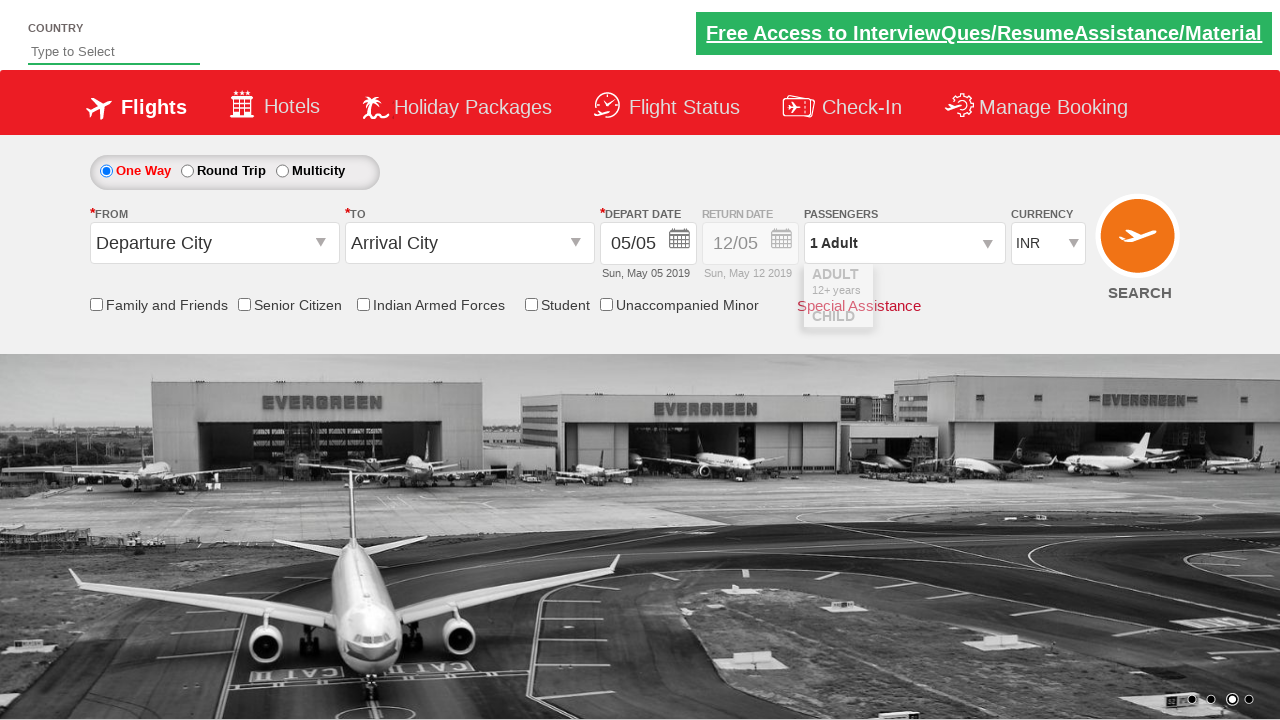

Waited for passenger dropdown to open
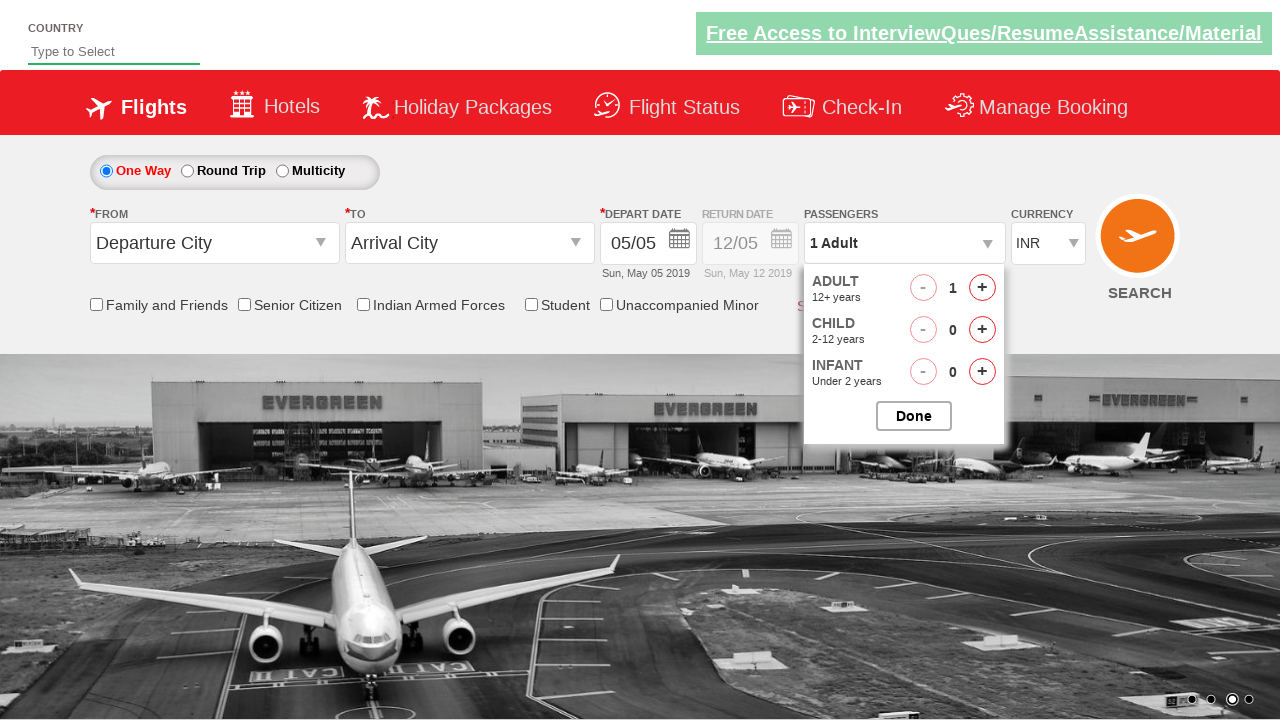

Incremented adult passenger count (click 1/2) at (982, 288) on #hrefIncAdt
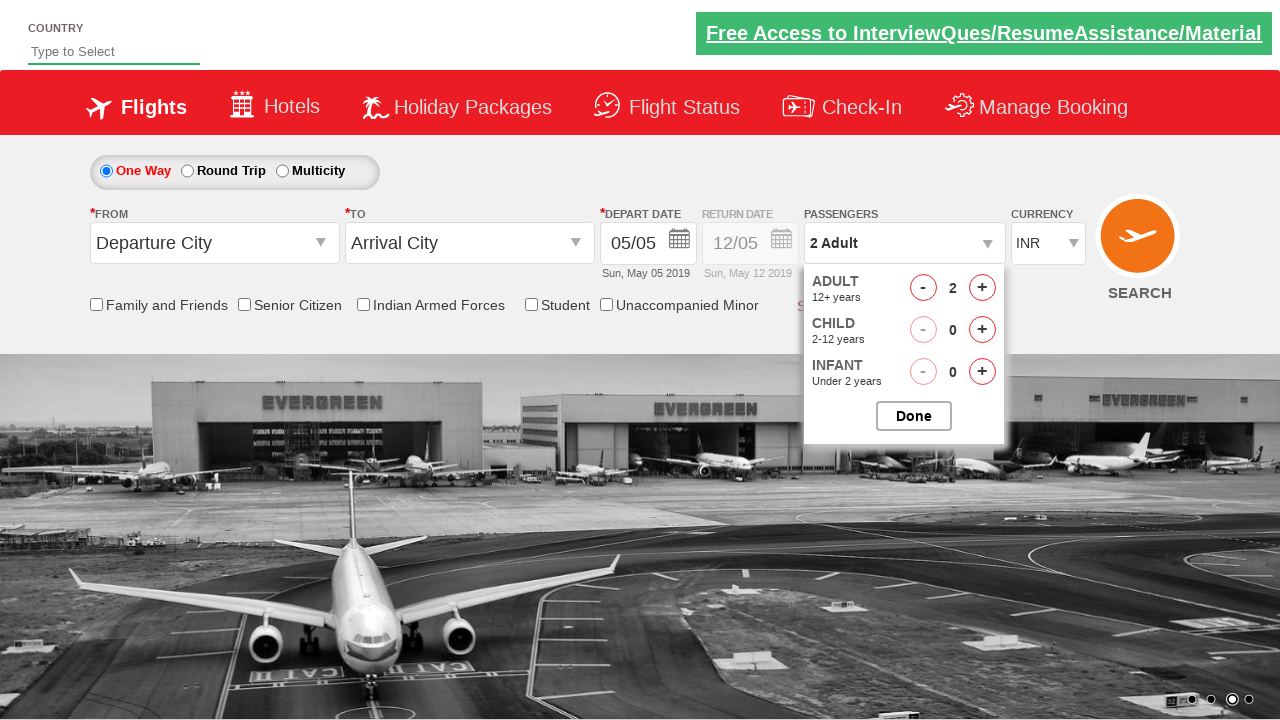

Waited for adult count increment to process
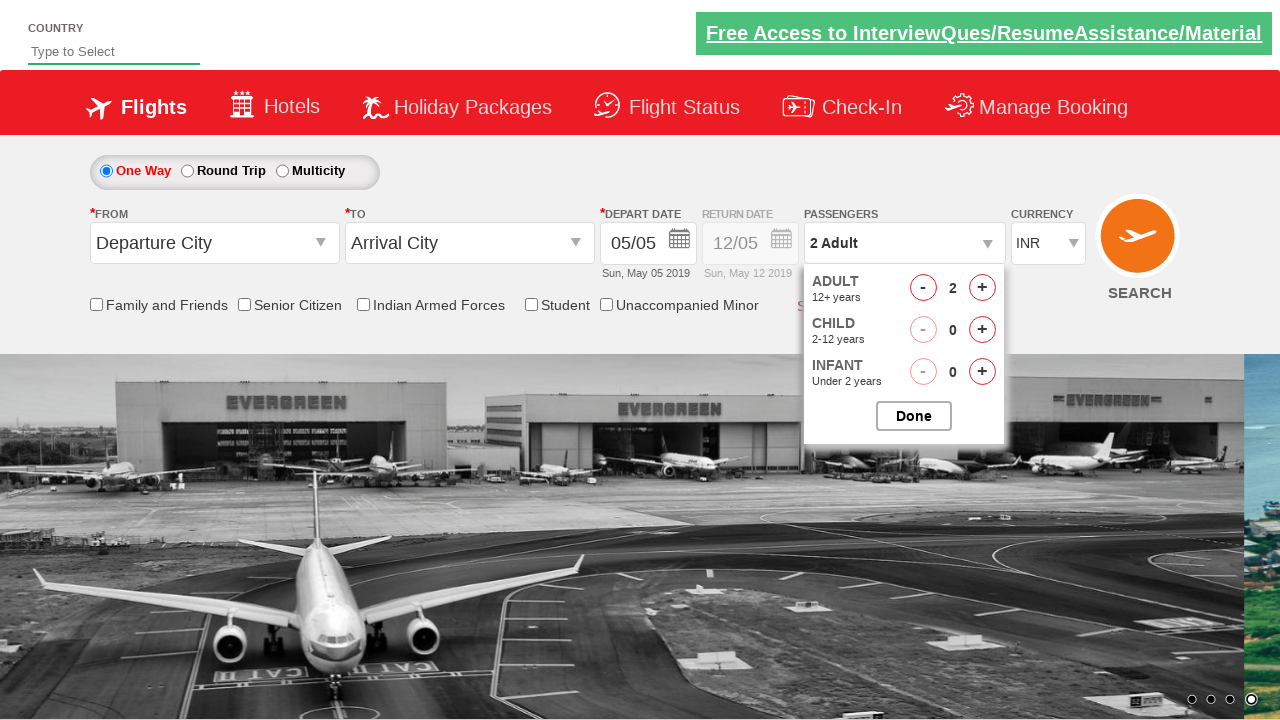

Incremented adult passenger count (click 2/2) at (982, 288) on #hrefIncAdt
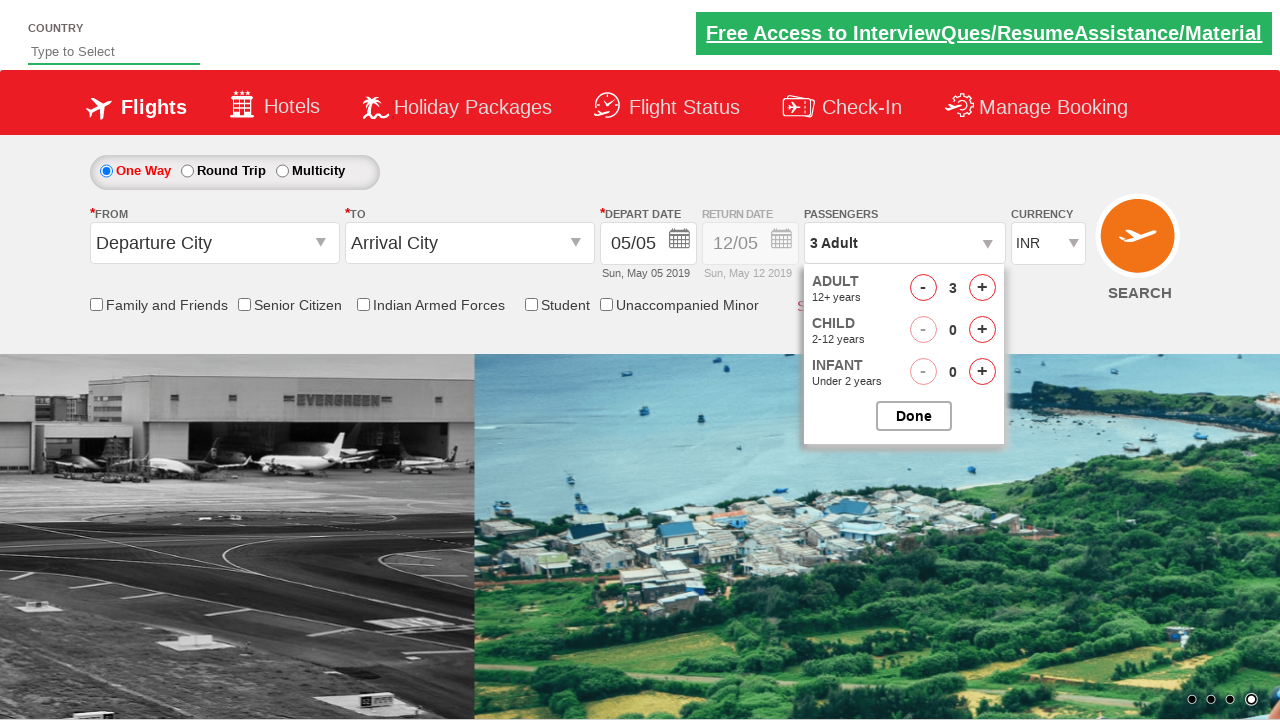

Waited for adult count increment to process
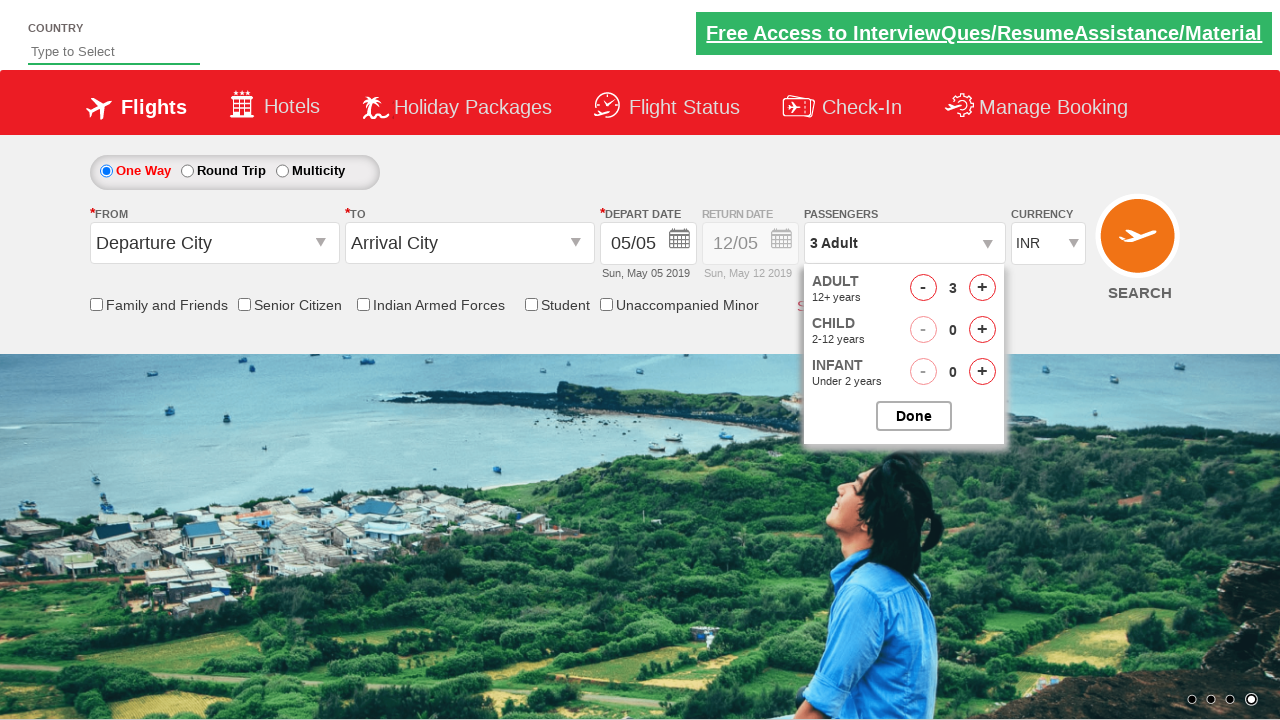

Clicked button to close passenger dropdown at (914, 416) on #btnclosepaxoption
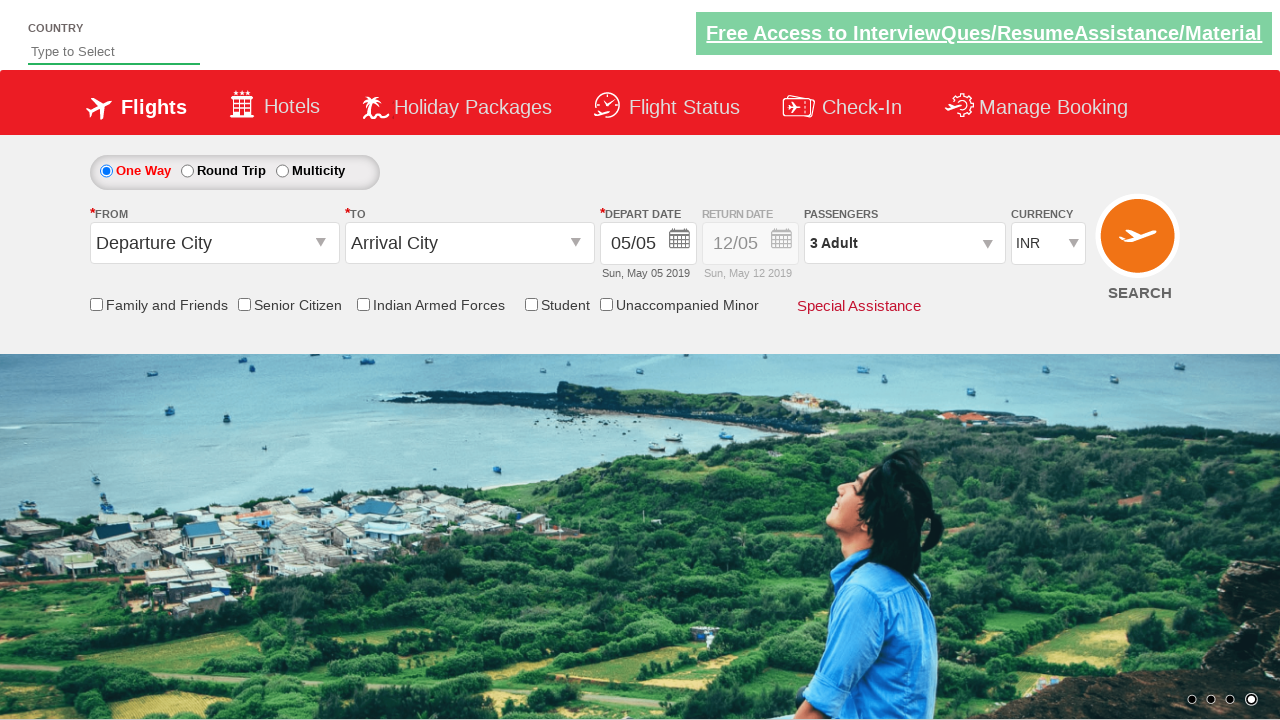

Waited for passenger dropdown to close
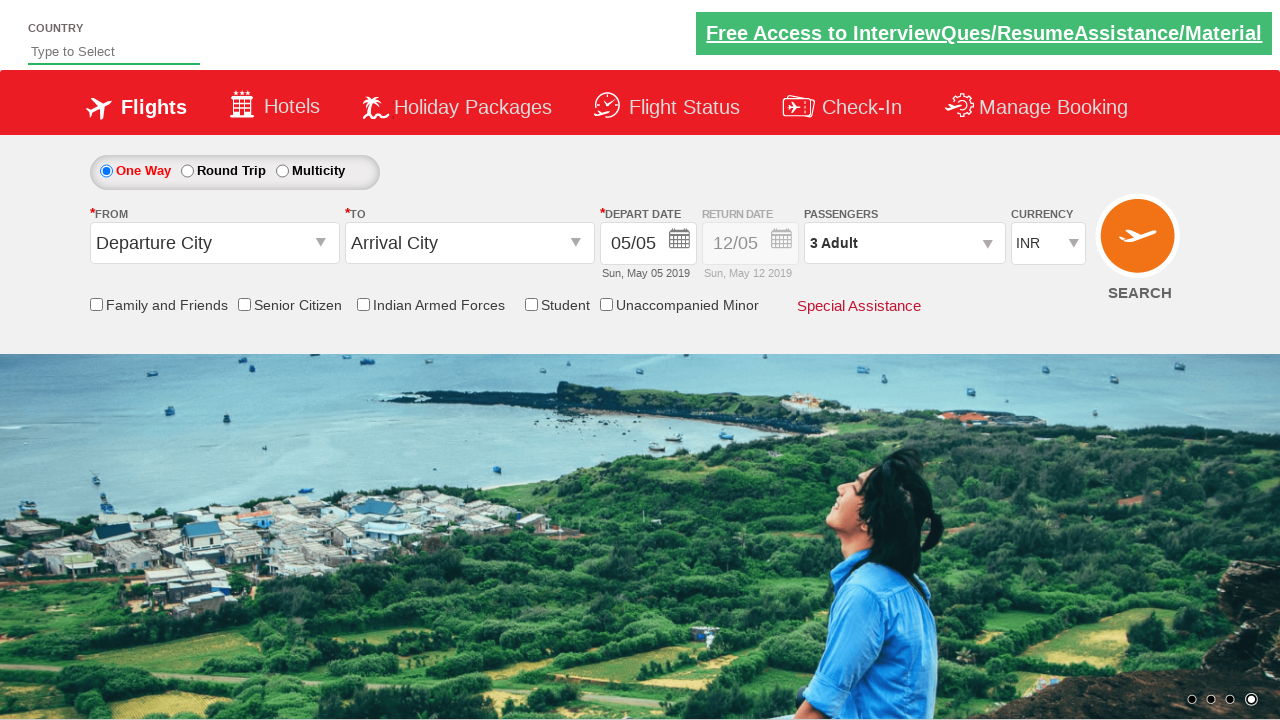

Clicked origin station dropdown at (214, 243) on #ctl00_mainContent_ddl_originStation1_CTXT
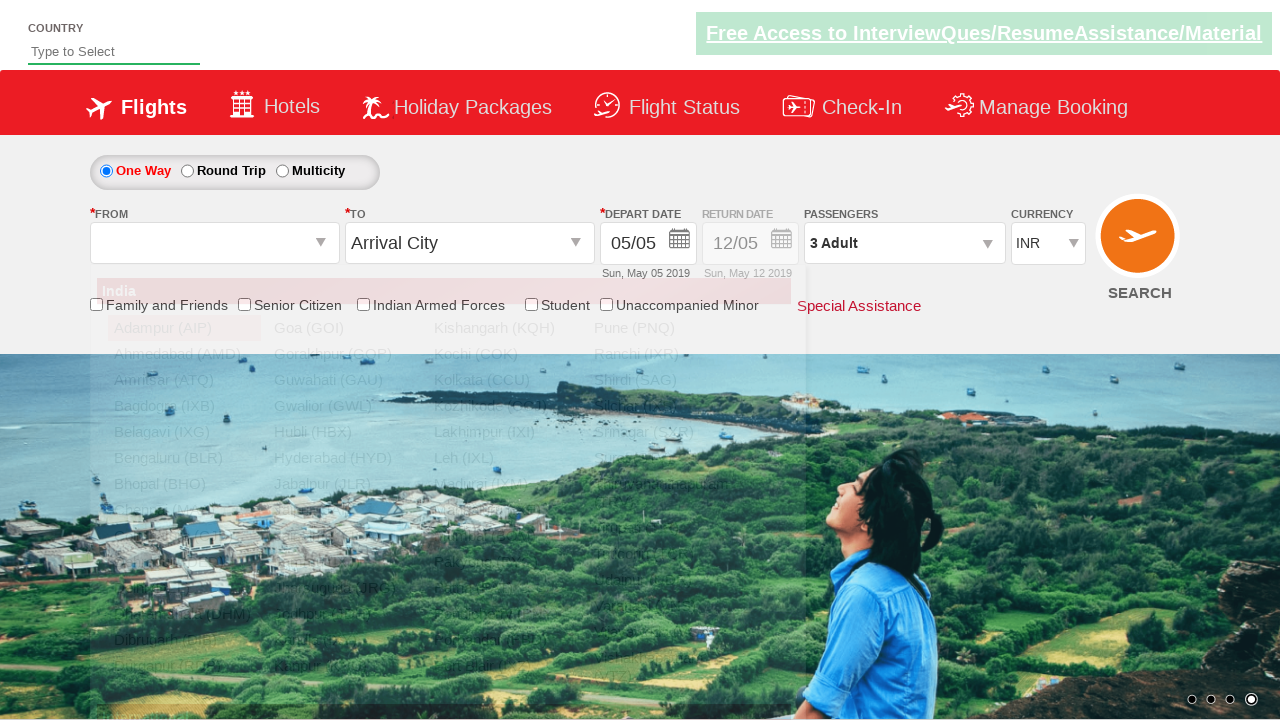

Selected MAA (Chennai) as origin station at (184, 510) on xpath=//a[@value='MAA']
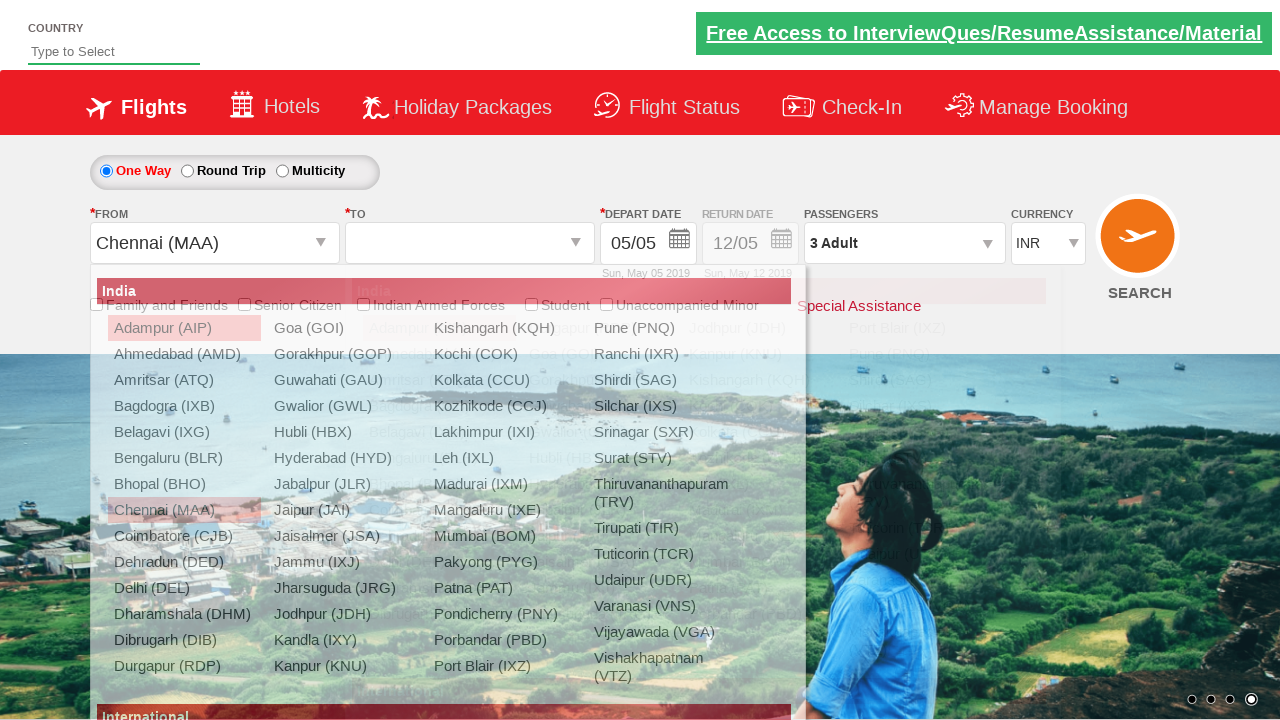

Waited for origin station selection to process
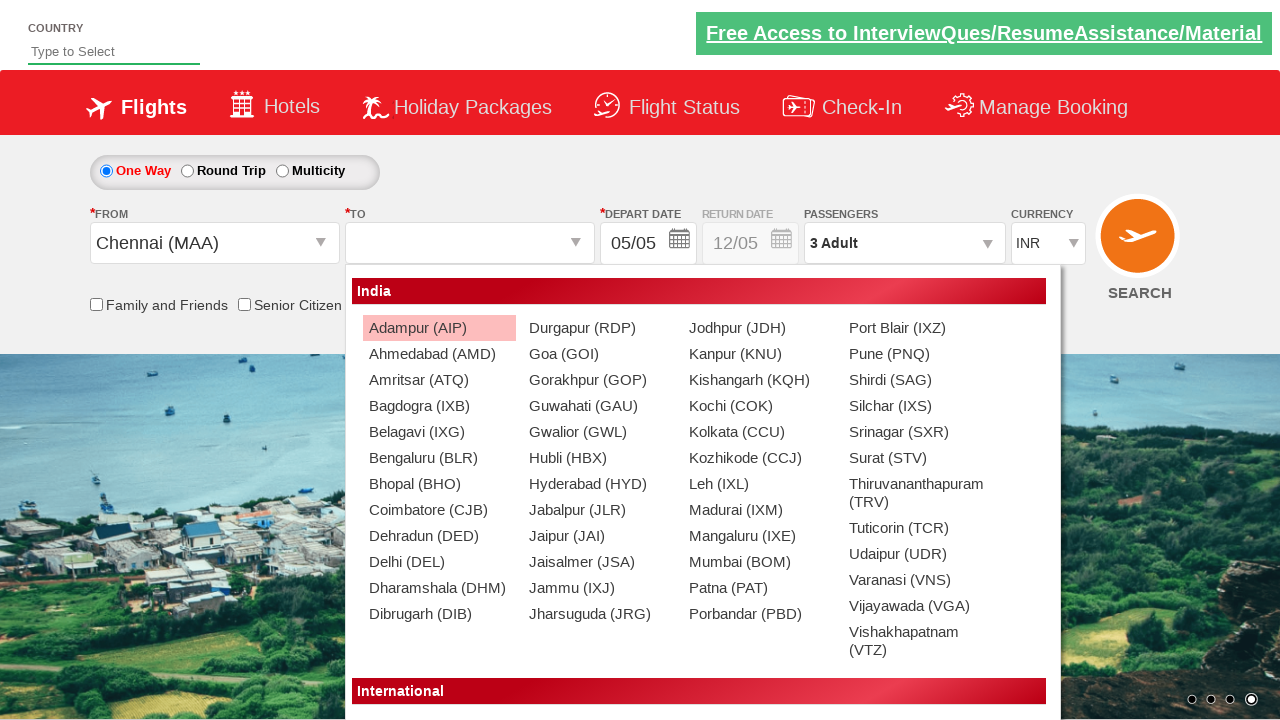

Selected Delhi (DEL) as destination station at (439, 562) on (//a[@text='Delhi (DEL)'])[2]
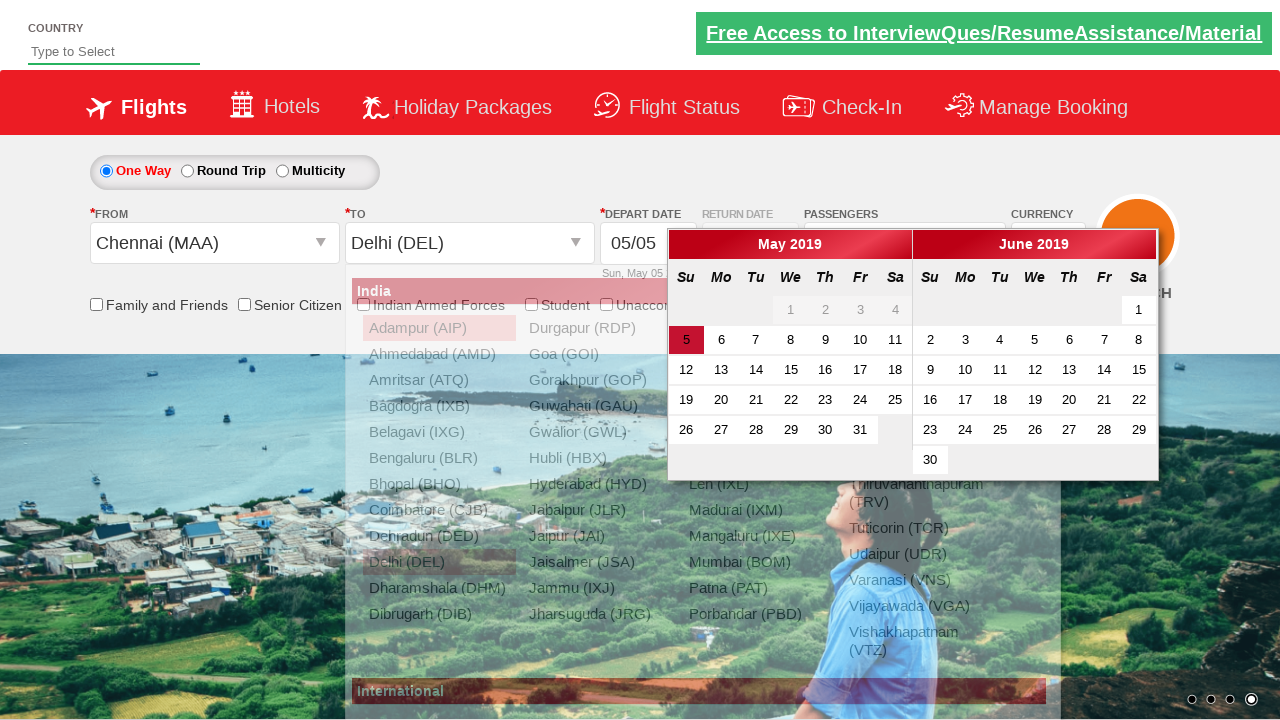

Waited for destination station selection to process
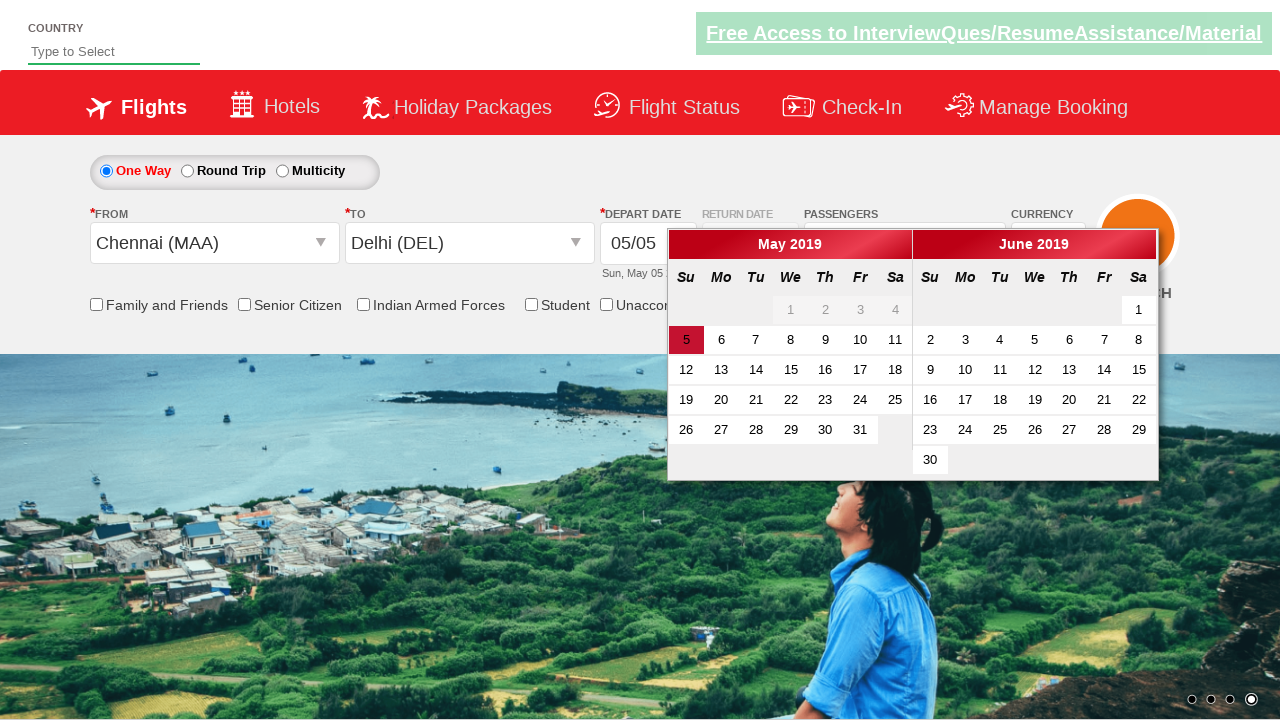

Selected date 11 from calendar at (895, 340) on xpath=//a[text()='11']
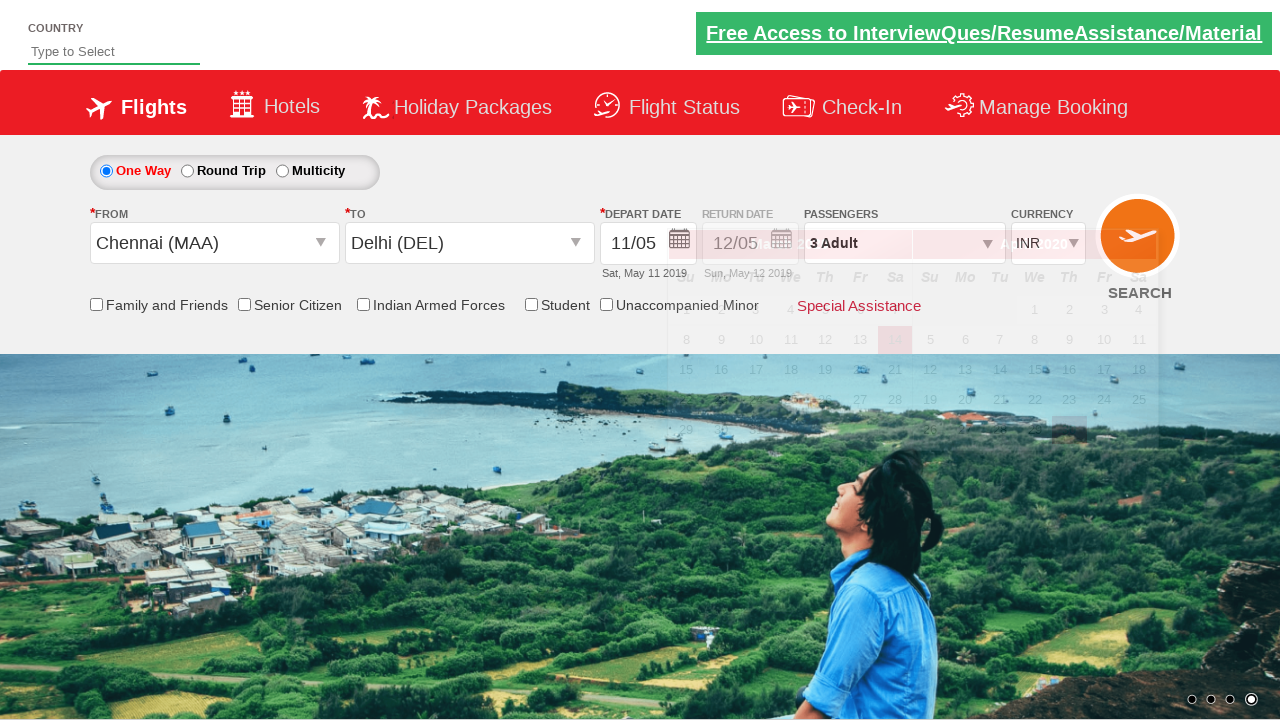

Waited for date selection to process
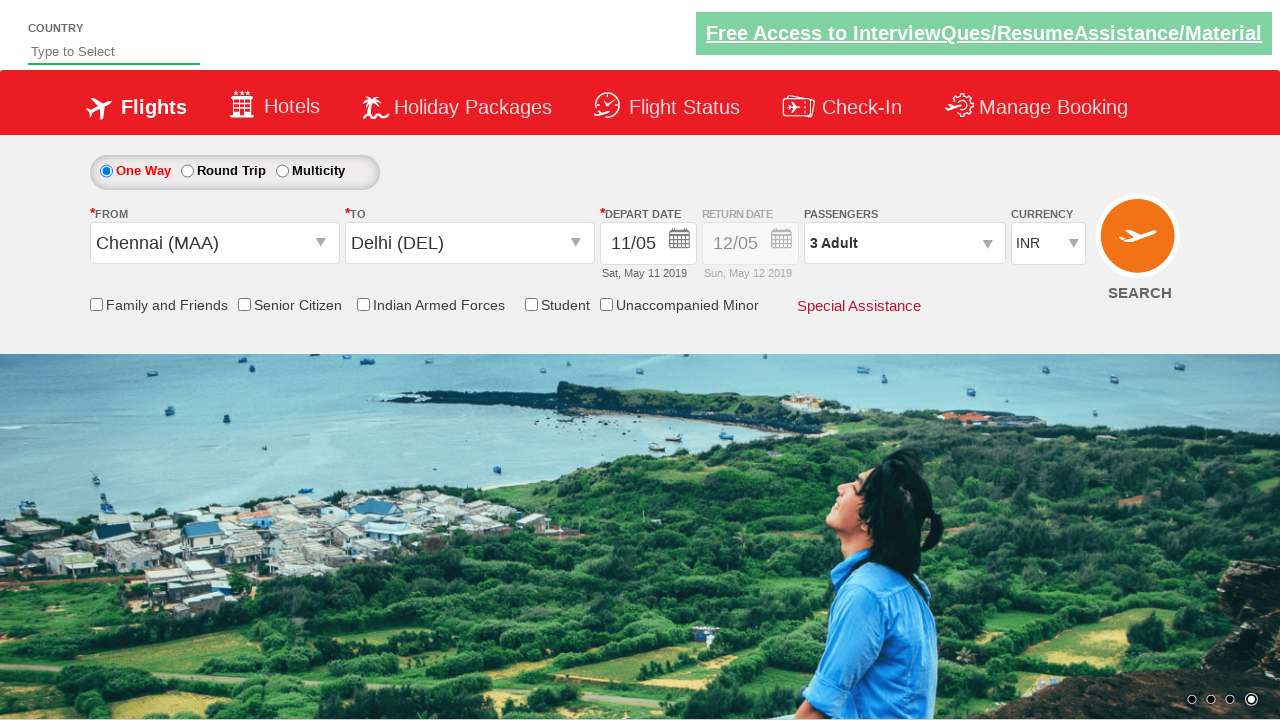

Filled autosuggest field with 'ind' on #autosuggest
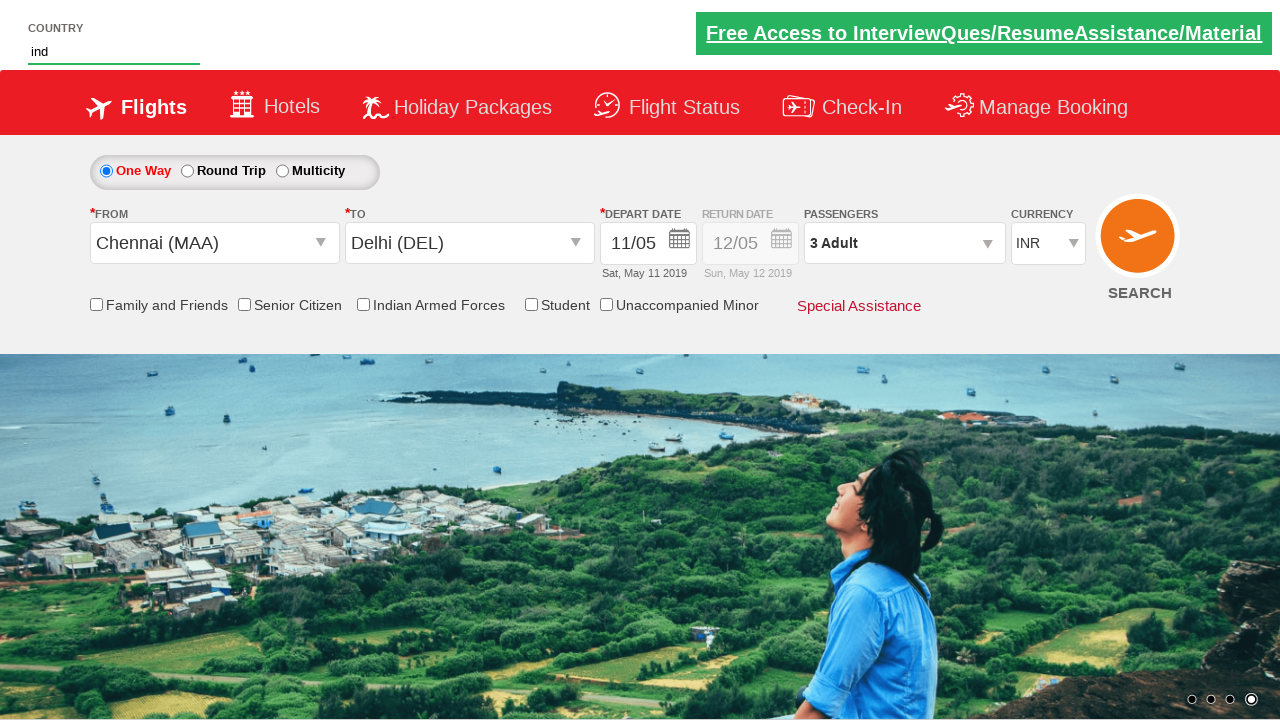

Waited for autosuggest dropdown to populate with suggestions
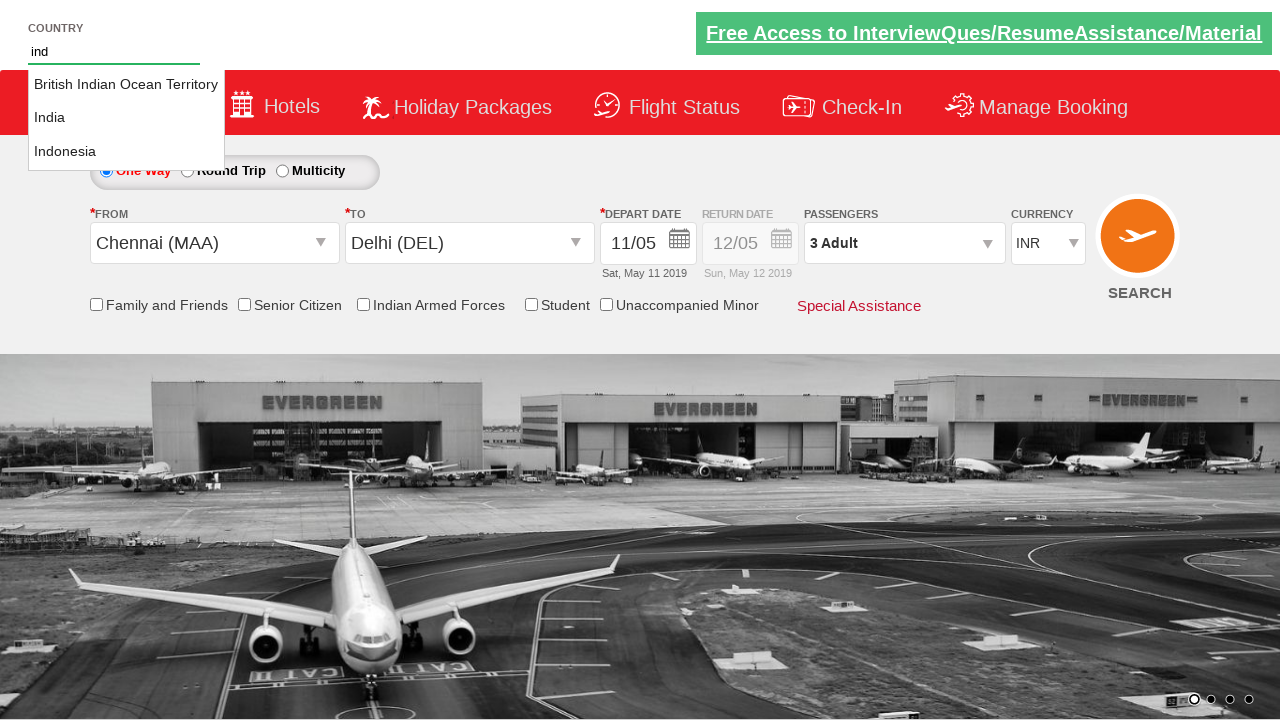

Retrieved 3 autosuggest options from dropdown
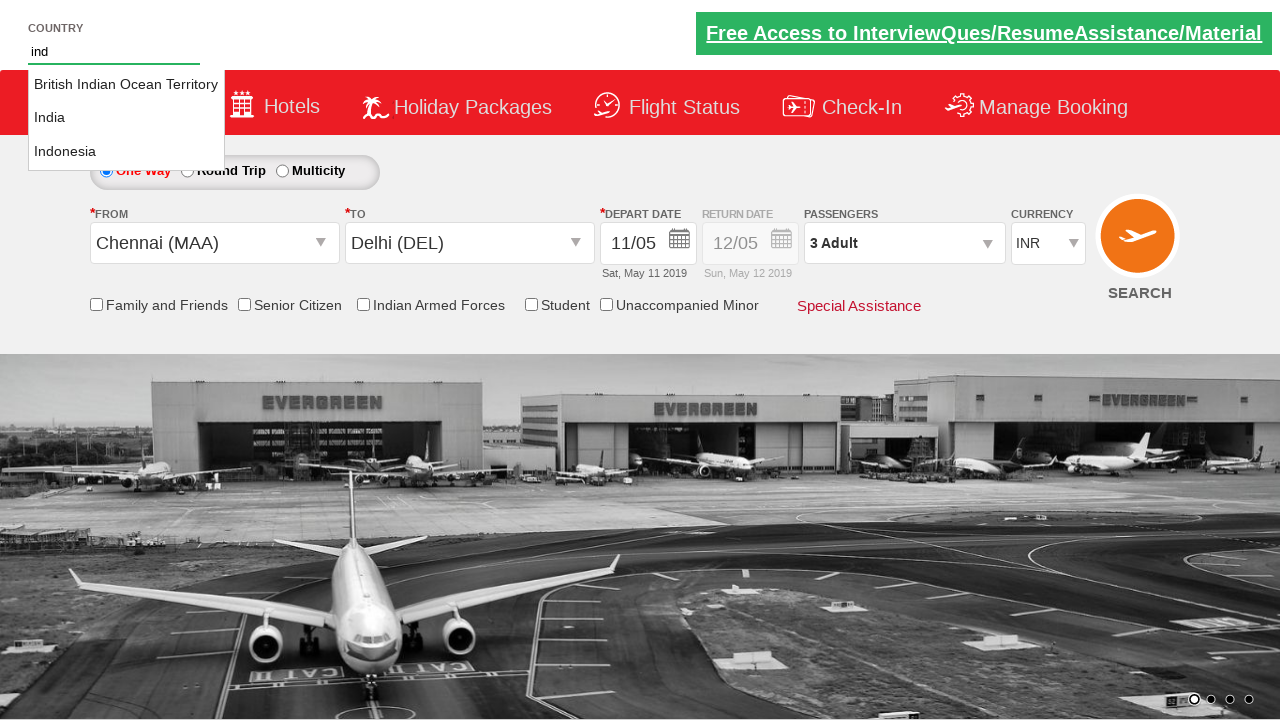

Selected 'India' from autosuggest dropdown at (126, 118) on xpath=//li[@class='ui-menu-item']/a >> nth=1
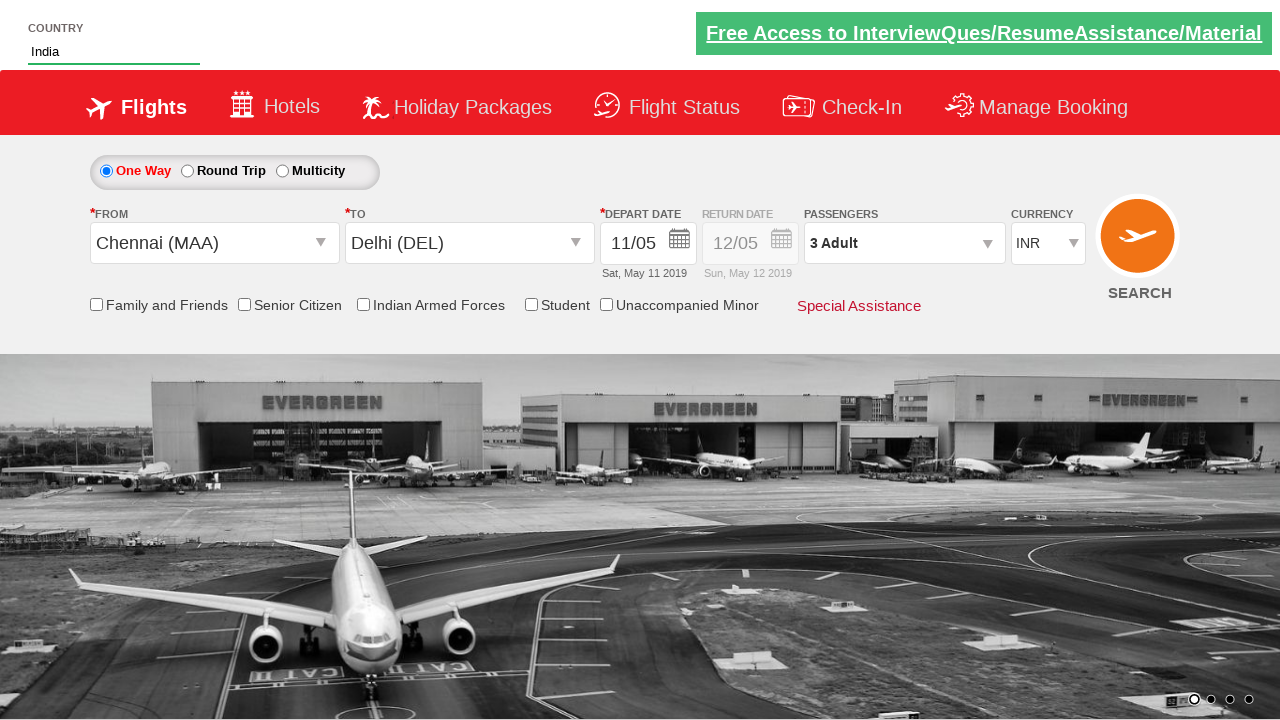

Checked senior citizen discount checkbox at (244, 304) on #ctl00_mainContent_chk_SeniorCitizenDiscount
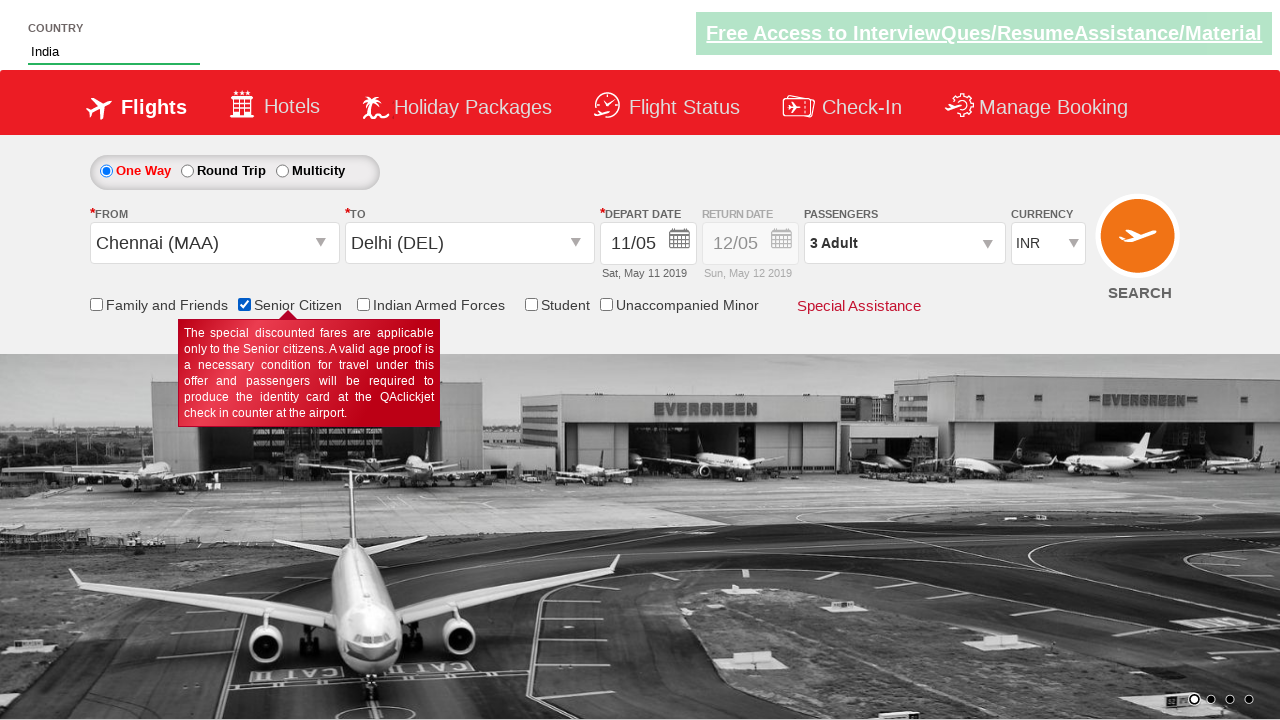

Waited for senior citizen discount checkbox to be processed
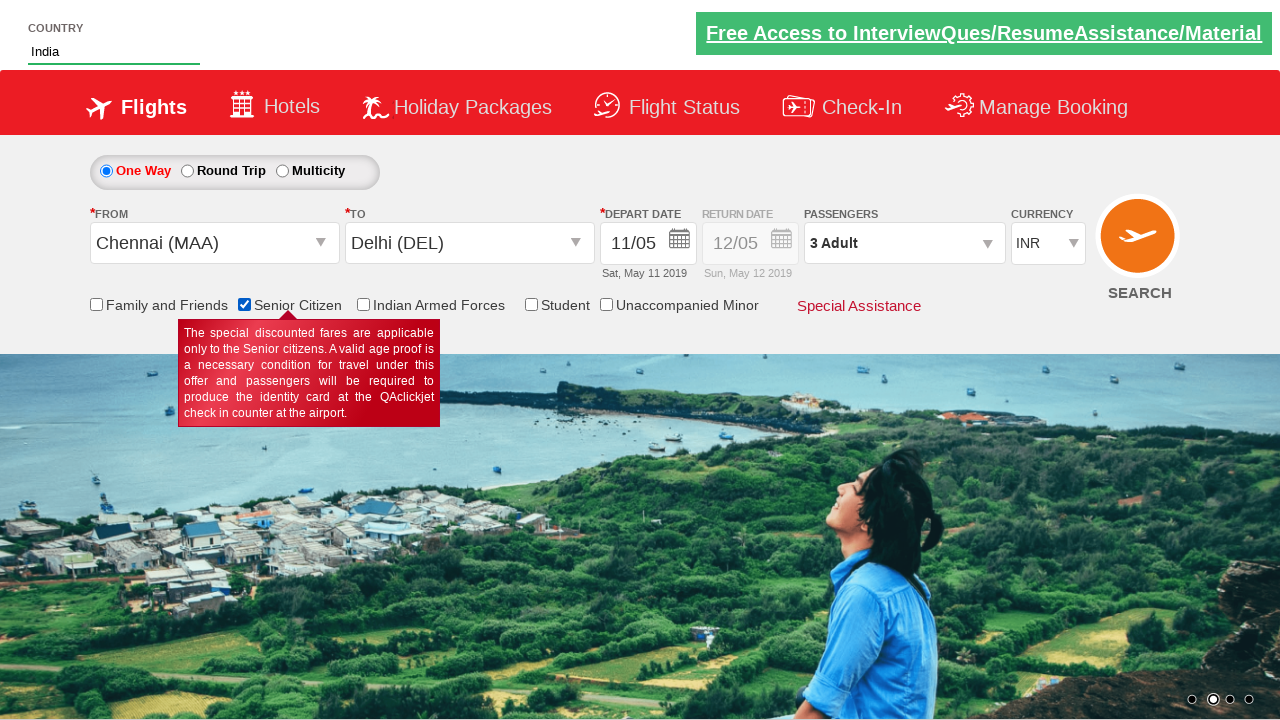

Clicked 'Find Flights' button to search for flights at (1140, 245) on #ctl00_mainContent_btn_FindFlights
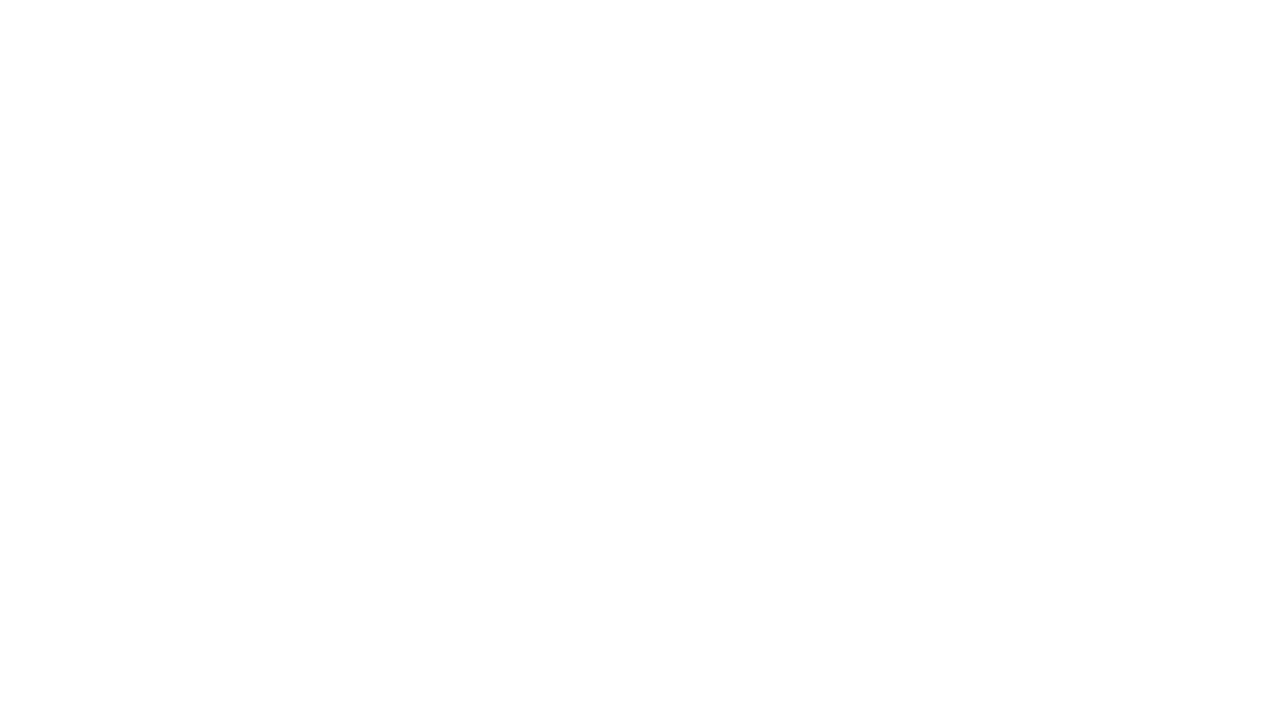

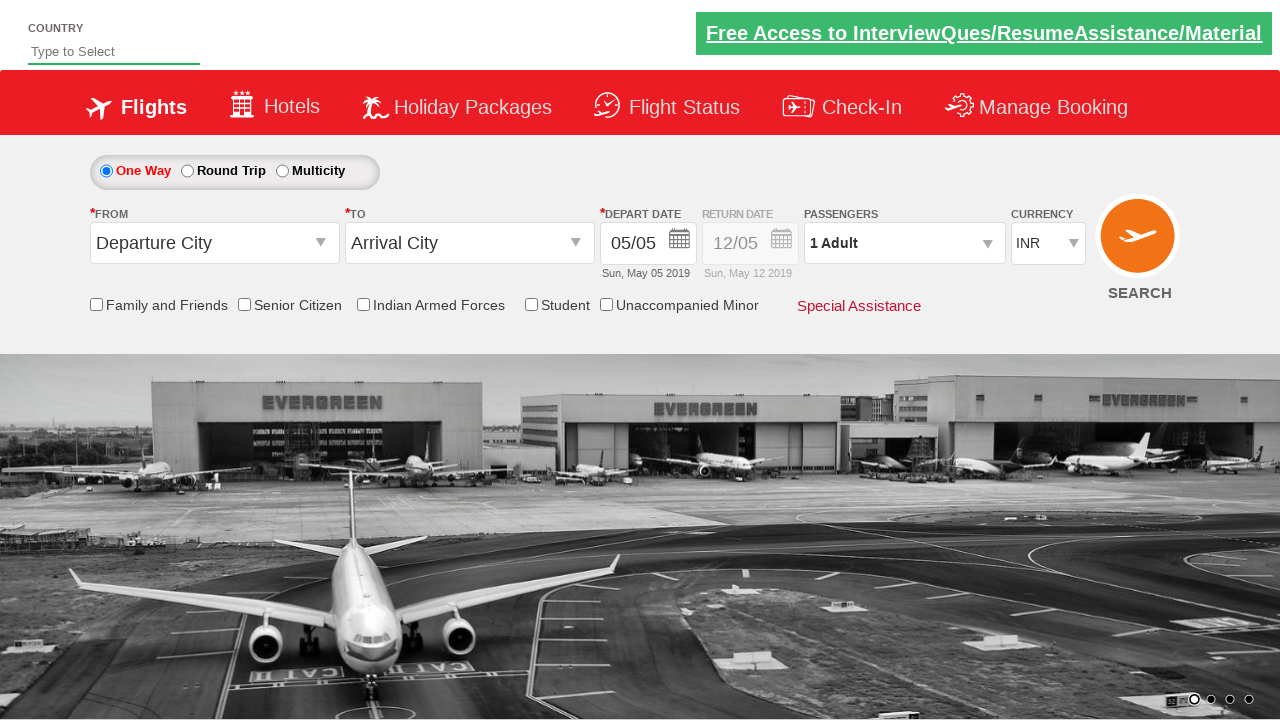